Navigates through the Commons Stack Simulator workflow, configuring various parameters (hatchers, proposals, tribute percentages, spending limits, voting days, exit tribute) and runs a simulation to see the results.

Starting URL: https://sim.commonsstack.org

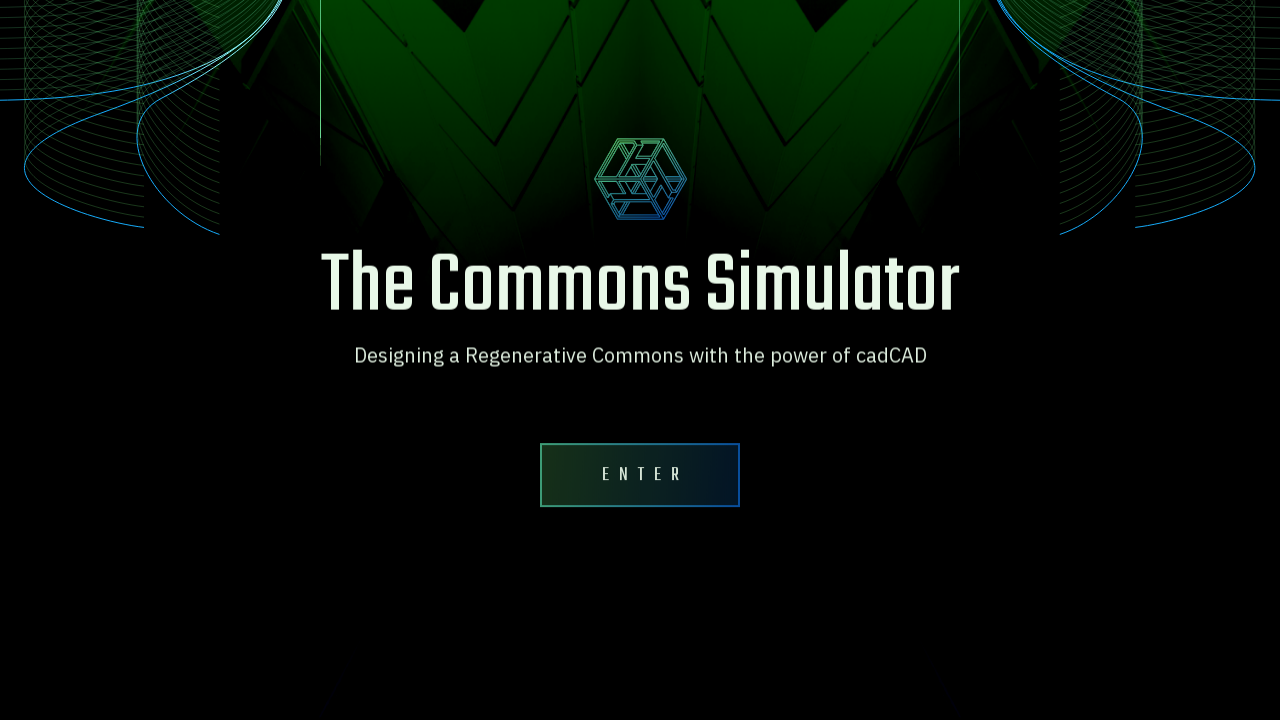

Clicked ENTER button on homepage at (640, 451) on xpath=/html/body/div/main/div/div[2]/div[2]/button
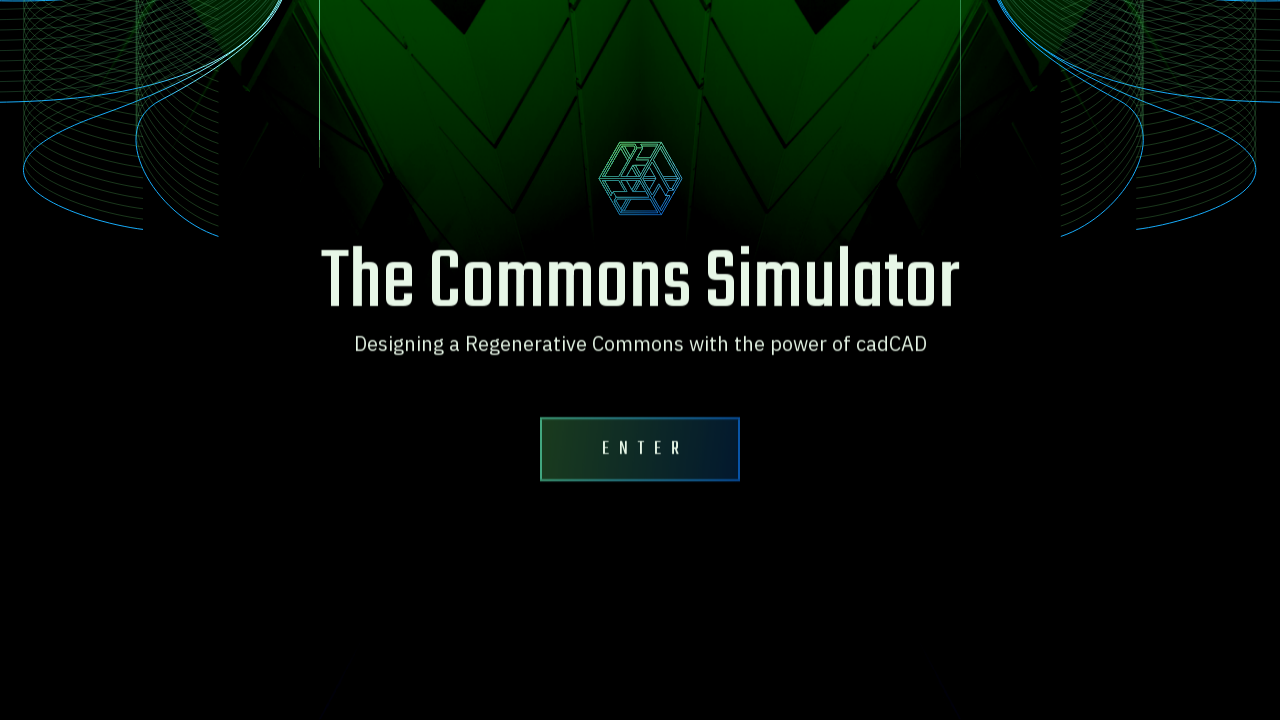

Skipped 'Initiating the RadicalxChange Commons' dialog at (640, 30) on xpath=/html/body/div/main/div/div[2]/div/button
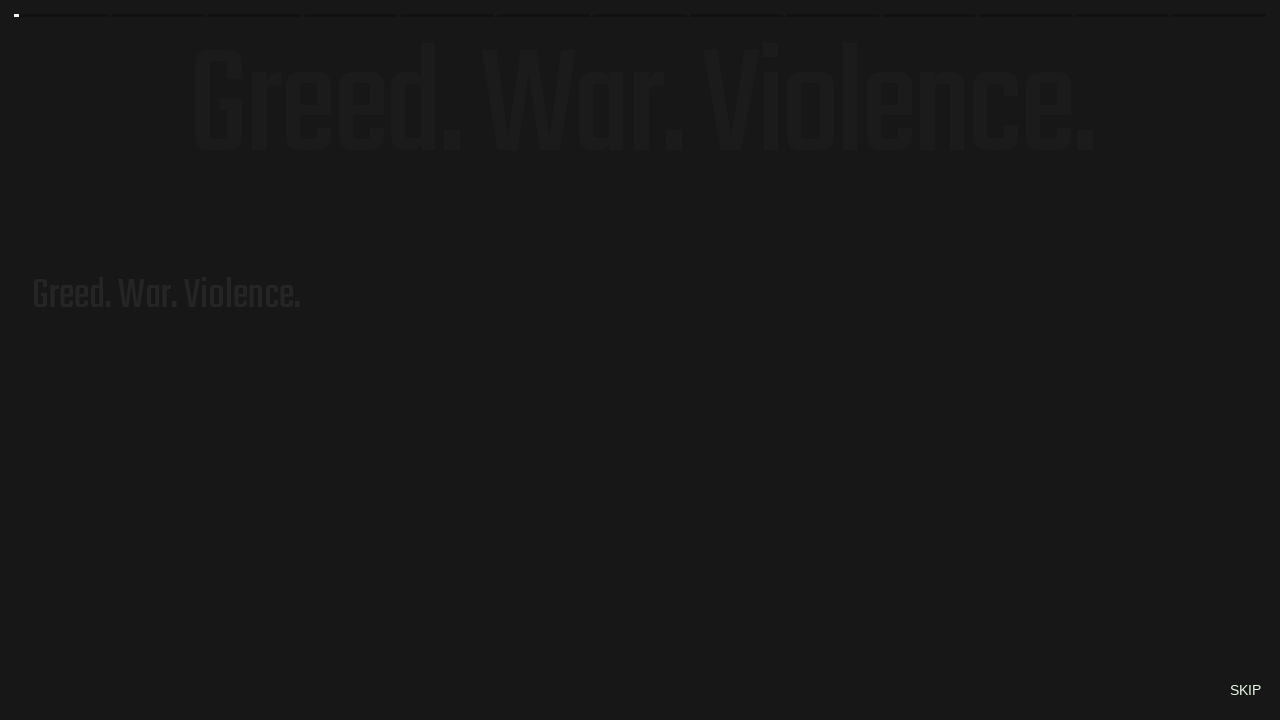

Skipped 'Watch the Intro' tutorial at (1245, 690) on xpath=/html/body/div/main/div/div[9]/p
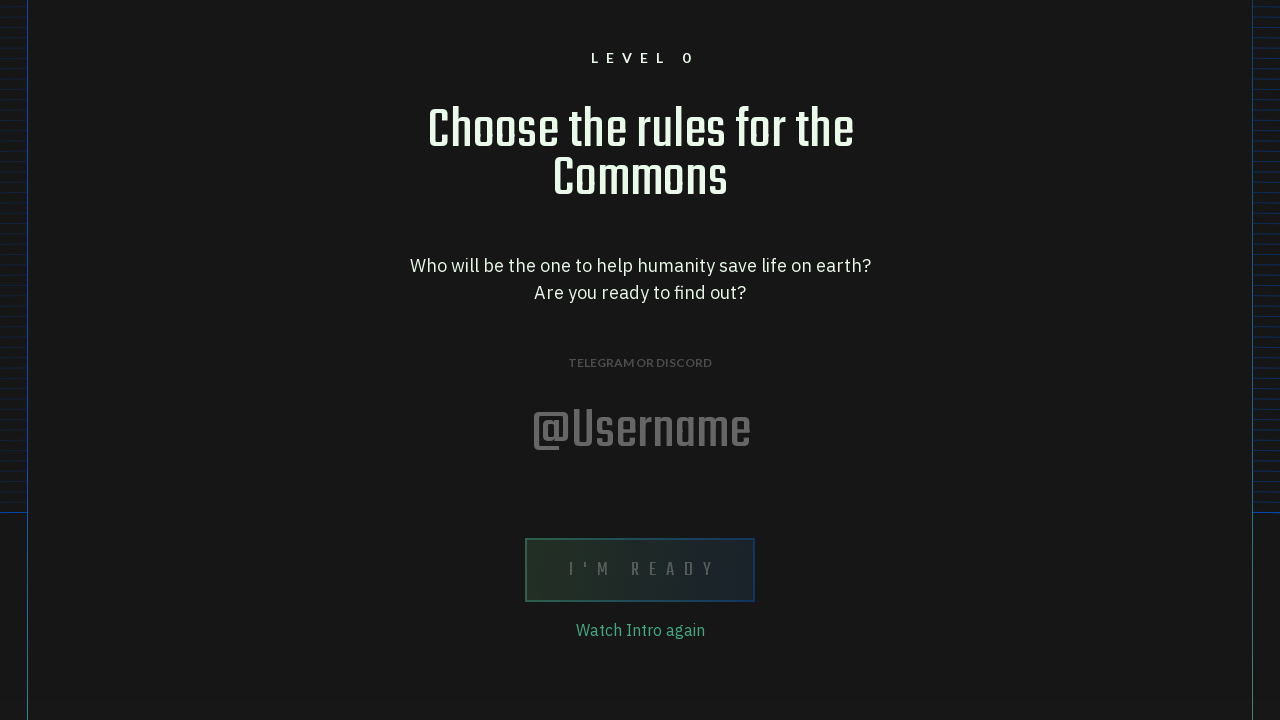

Entered username '@TestRunner42' on xpath=/html/body/div/main/div/div[2]/input
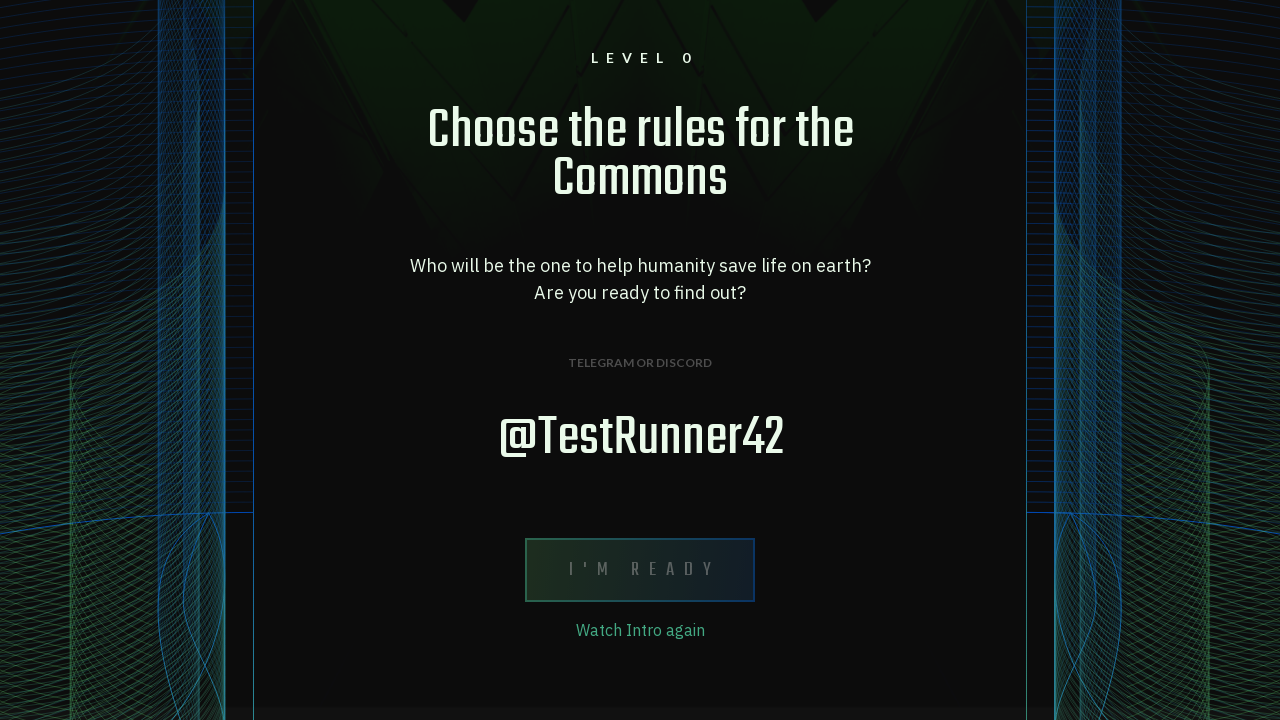

Clicked 'I'M READY' button at (640, 570) on xpath=/html/body/div/main/div/div[2]/button
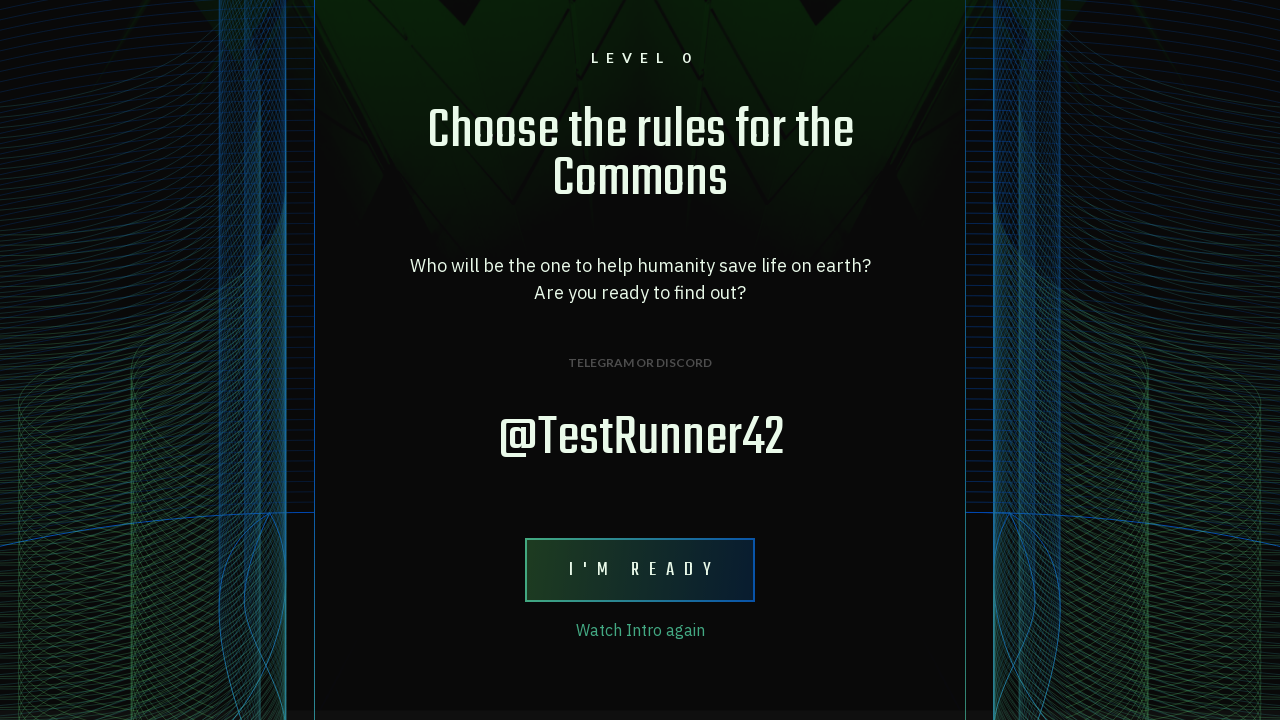

Clicked 'DESIGN THE COMMONS' button at (640, 624) on xpath=/html/body/div/main/div/button
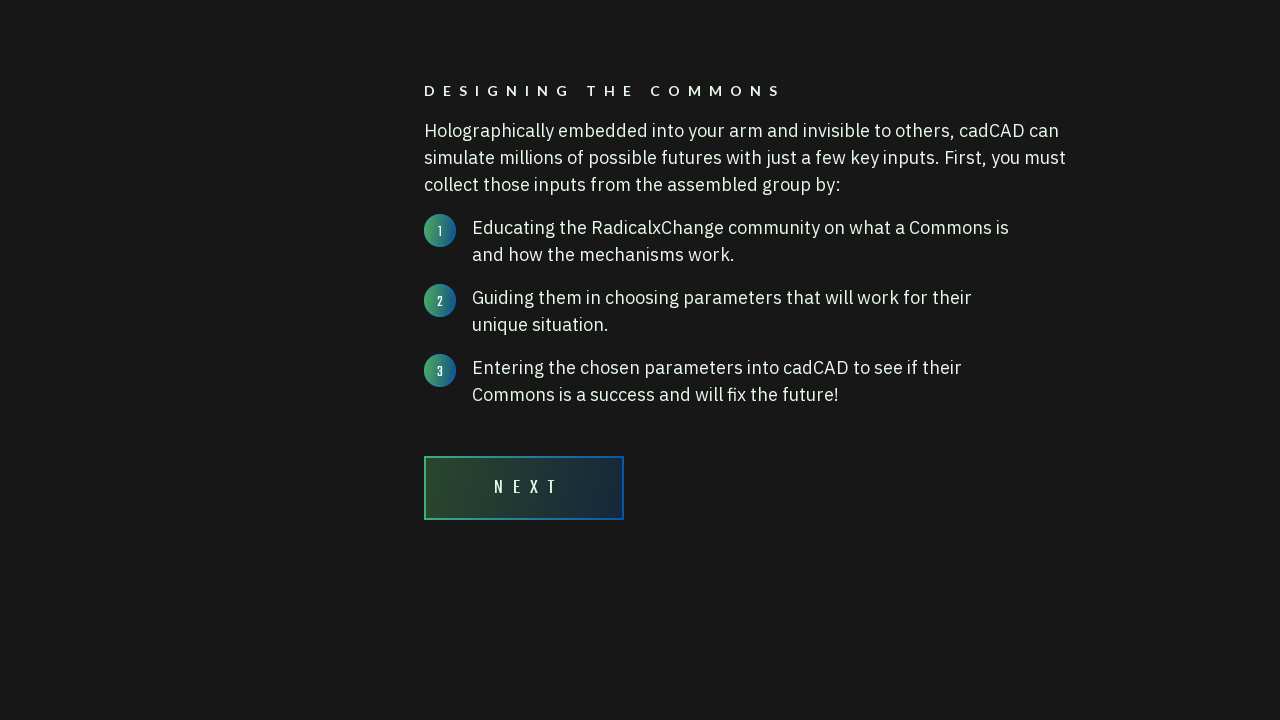

Clicked NEXT on 'DESIGNING THE COMMONS' screen at (524, 488) on xpath=/html/body/div/main/div/div/button
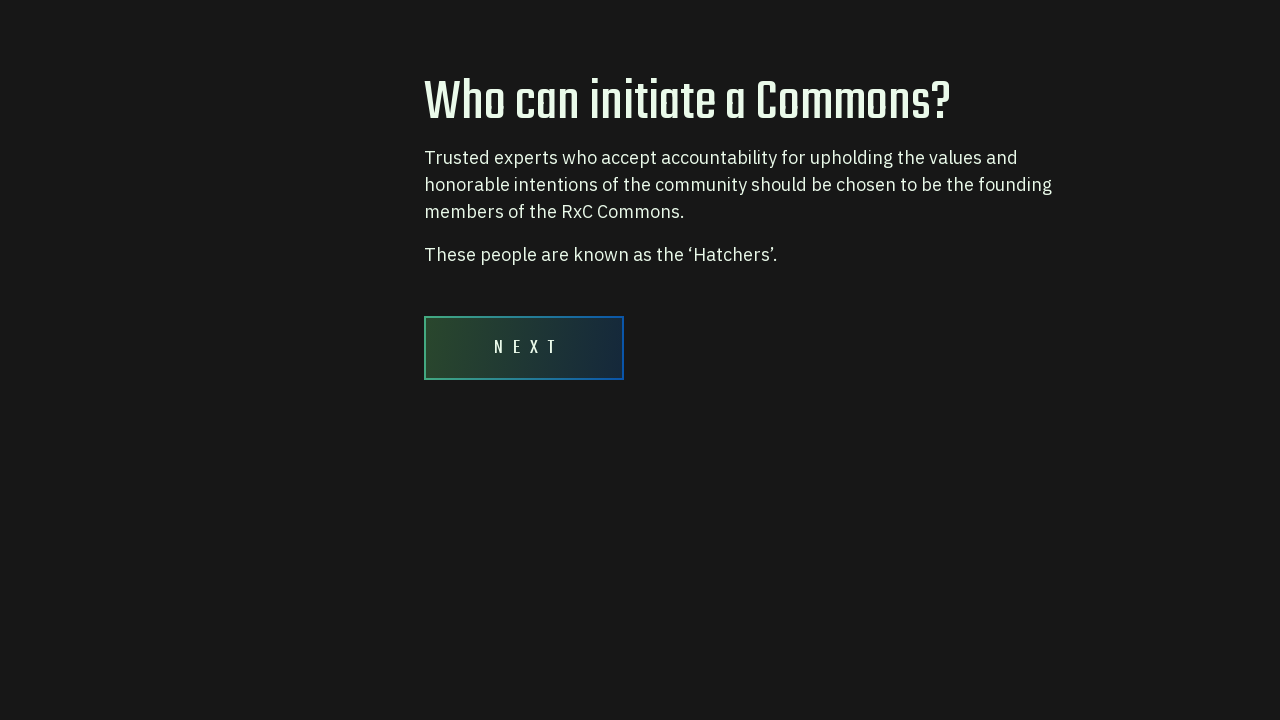

Clicked NEXT on 'Who can initiate a Commons?' screen at (524, 348) on xpath=/html/body/div/main/div/div/button
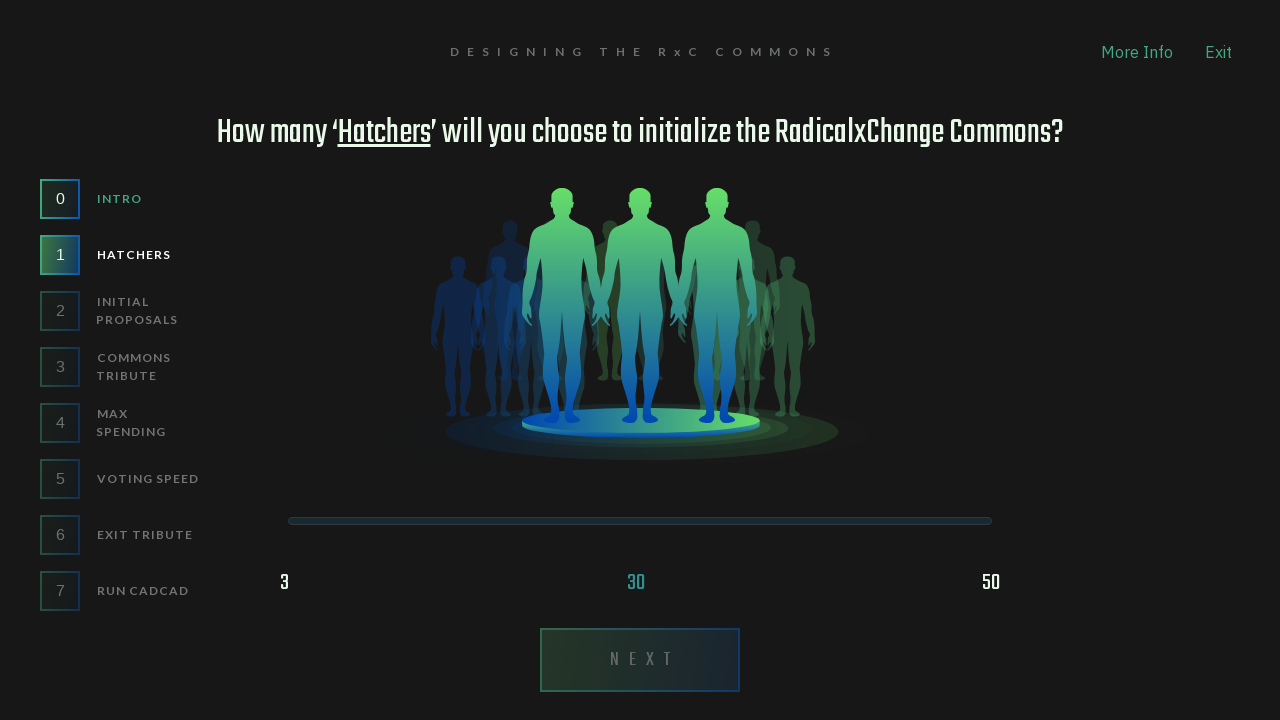

Clicked hatchers slider to focus at (640, 521) on xpath=/html/body/div/main/div/div[3]/div[2]/input
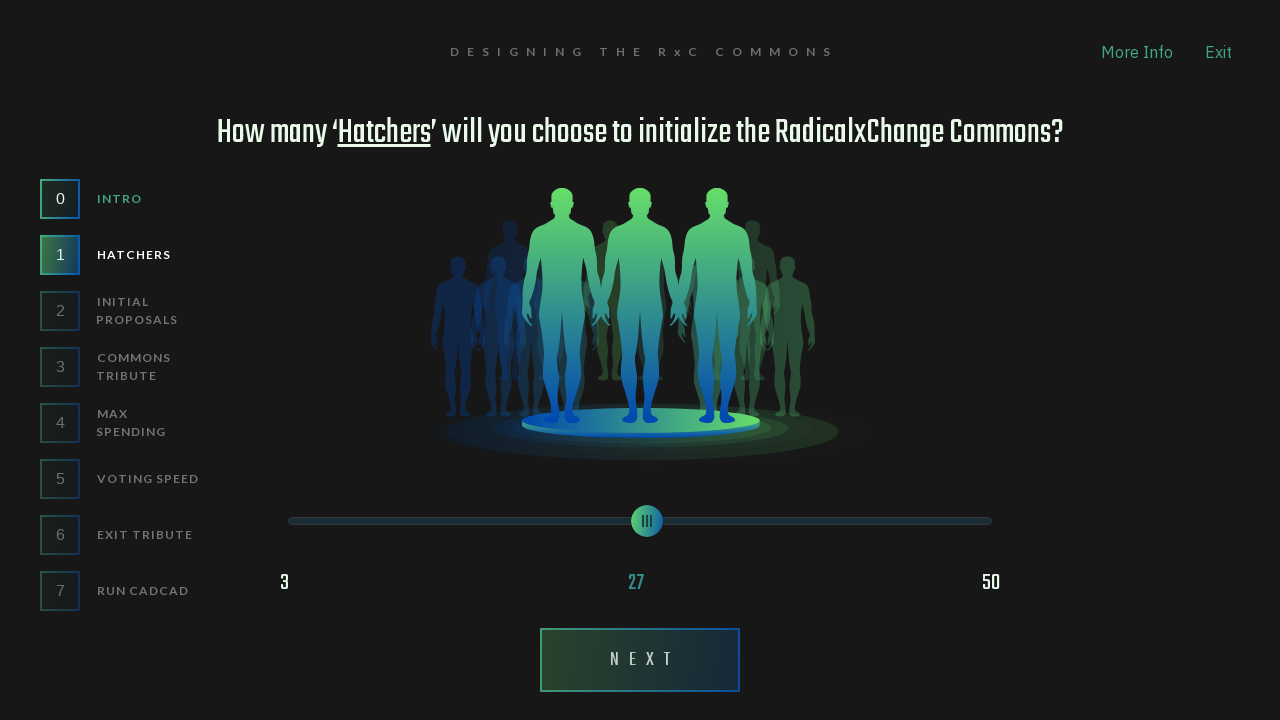

Adjusted hatchers slider to the right (5 increments) on xpath=/html/body/div/main/div/div[3]/div[2]/input
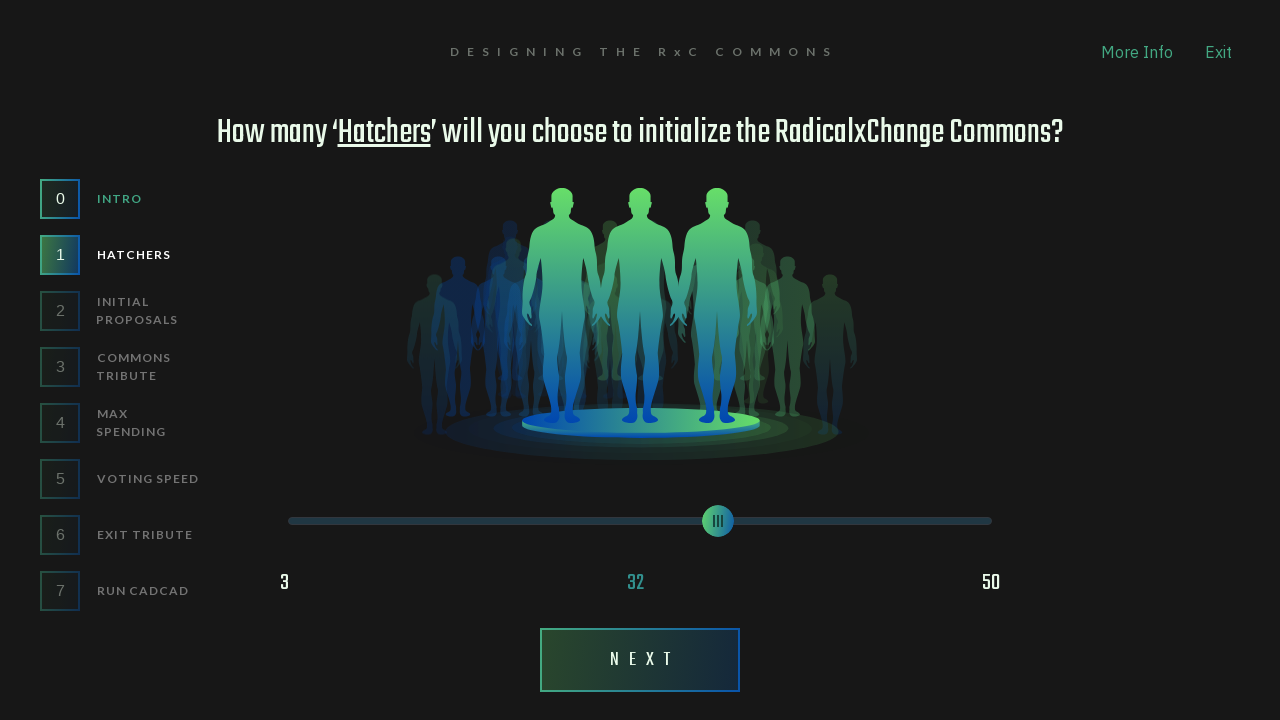

Clicked NEXT after adjusting hatchers parameter at (640, 660) on xpath=/html/body/div/main/div/button
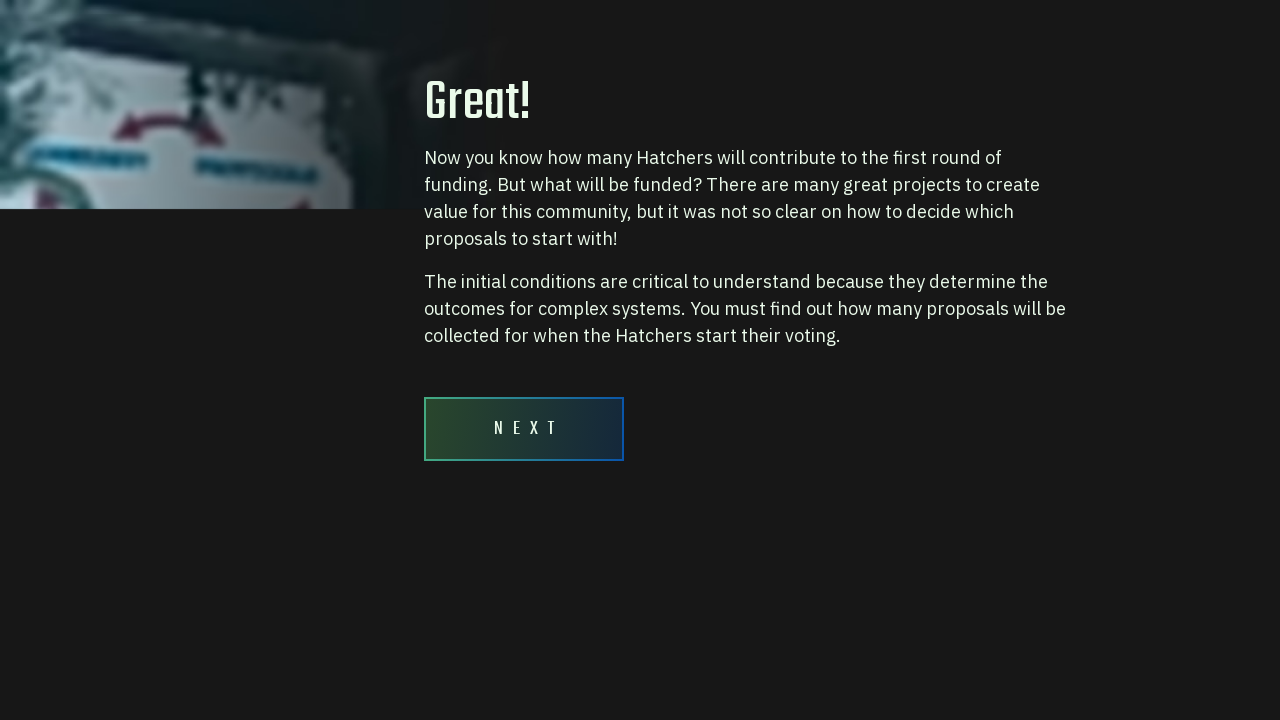

Clicked NEXT on 'Great!' confirmation screen at (524, 429) on xpath=/html/body/div/main/div/div/button
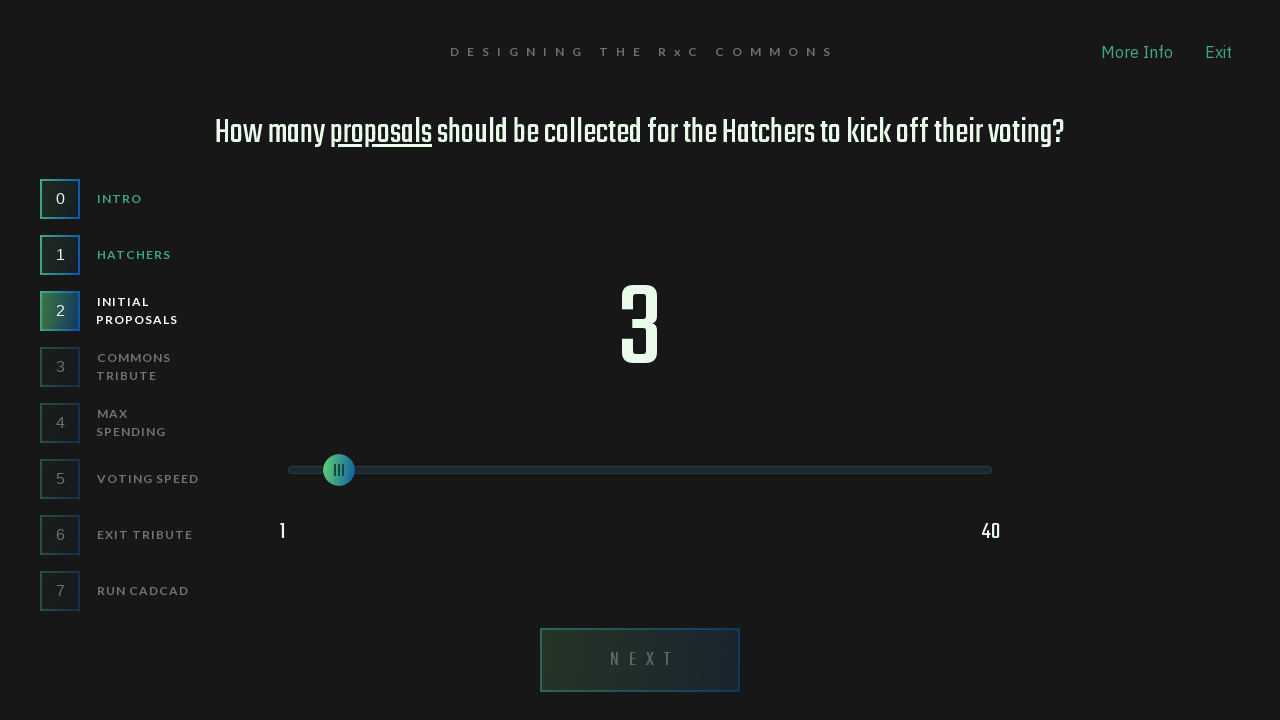

Clicked proposals slider to focus at (640, 470) on xpath=/html/body/div/main/div/div[3]/div[2]/input
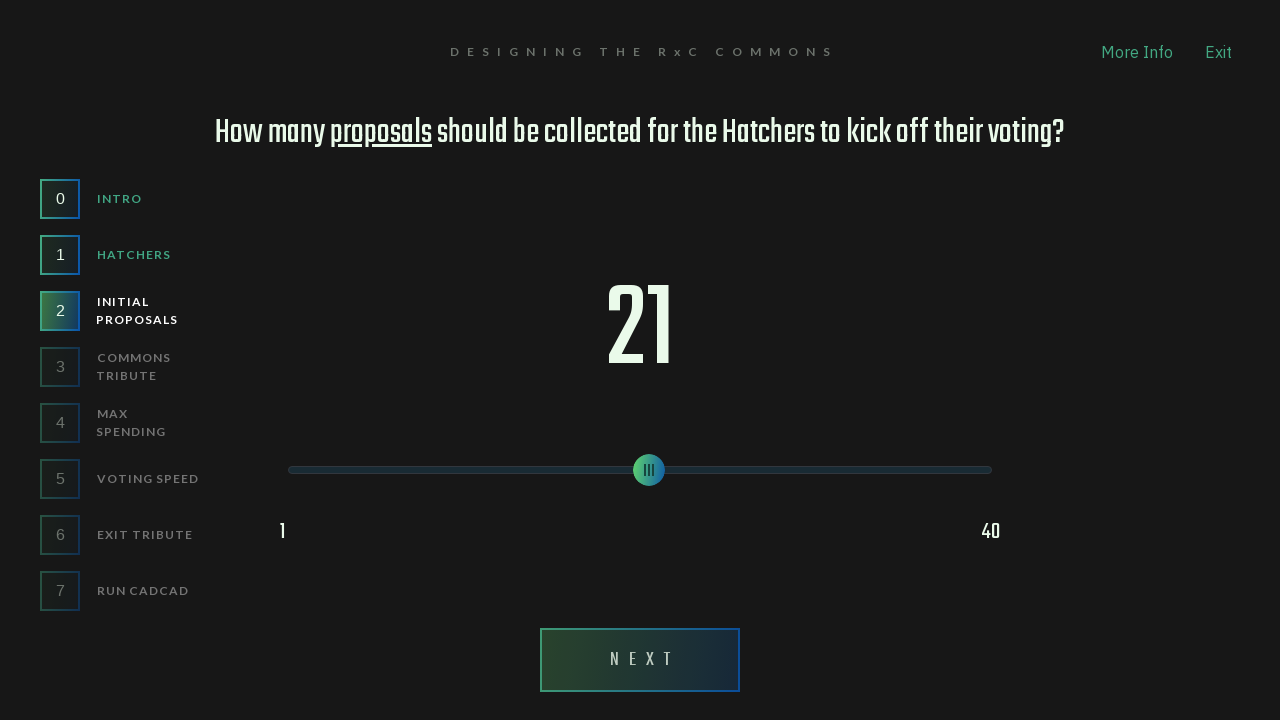

Adjusted proposals slider to the right (3 increments) on xpath=/html/body/div/main/div/div[3]/div[2]/input
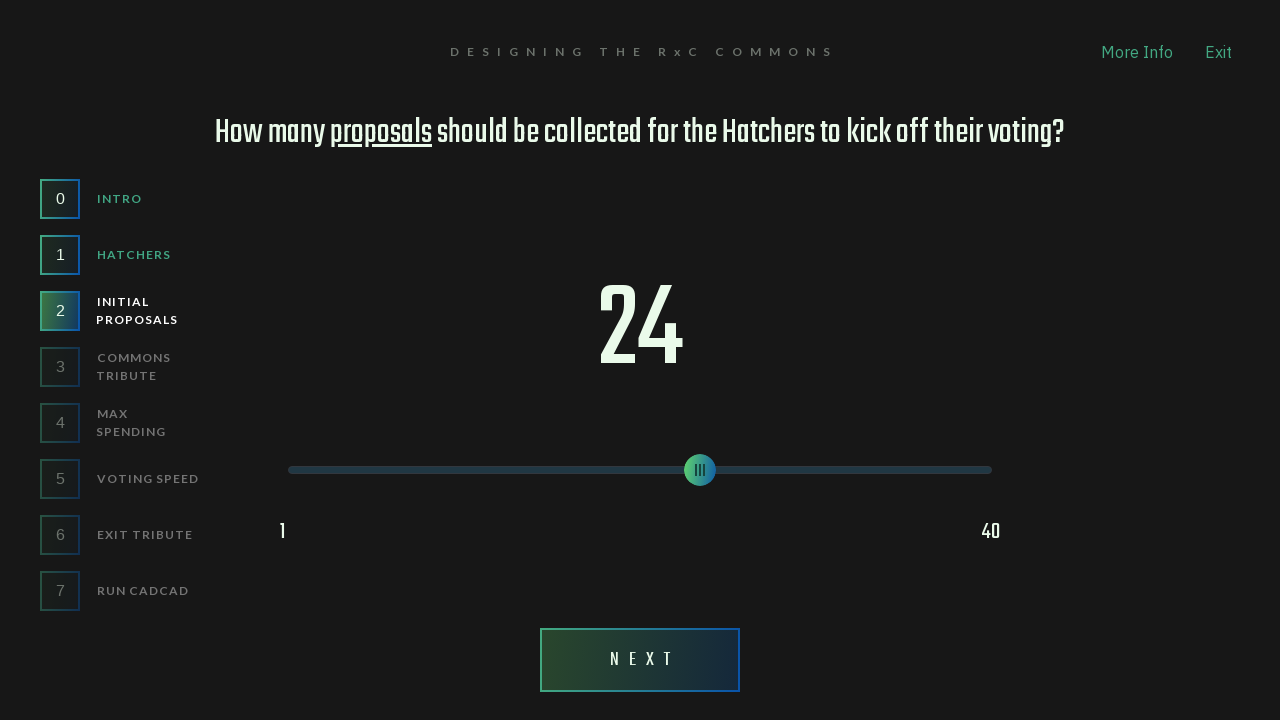

Clicked NEXT after adjusting proposals parameter at (640, 660) on xpath=/html/body/div/main/div/button
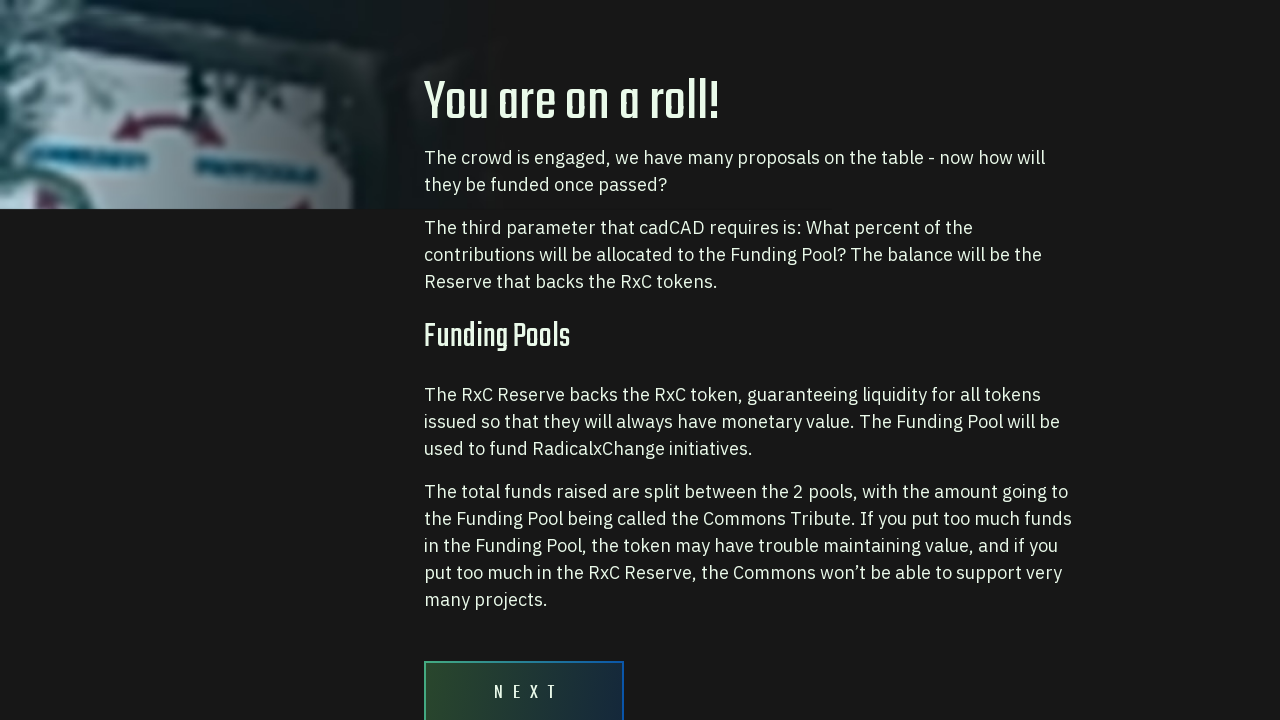

Clicked NEXT on 'You are on a roll!' confirmation screen at (524, 688) on xpath=/html/body/div/main/div/div/button
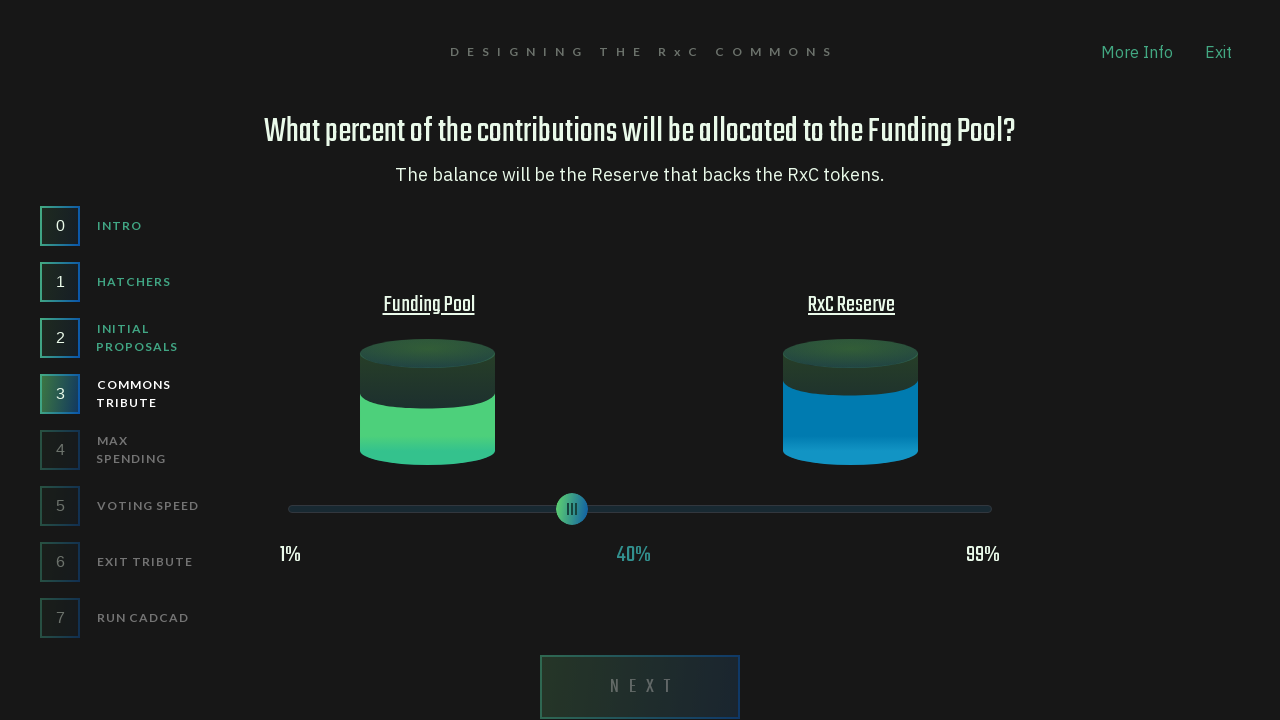

Clicked common tribute slider to focus at (640, 509) on xpath=/html/body/div/main/div/div[2]/div[2]/div[2]/input
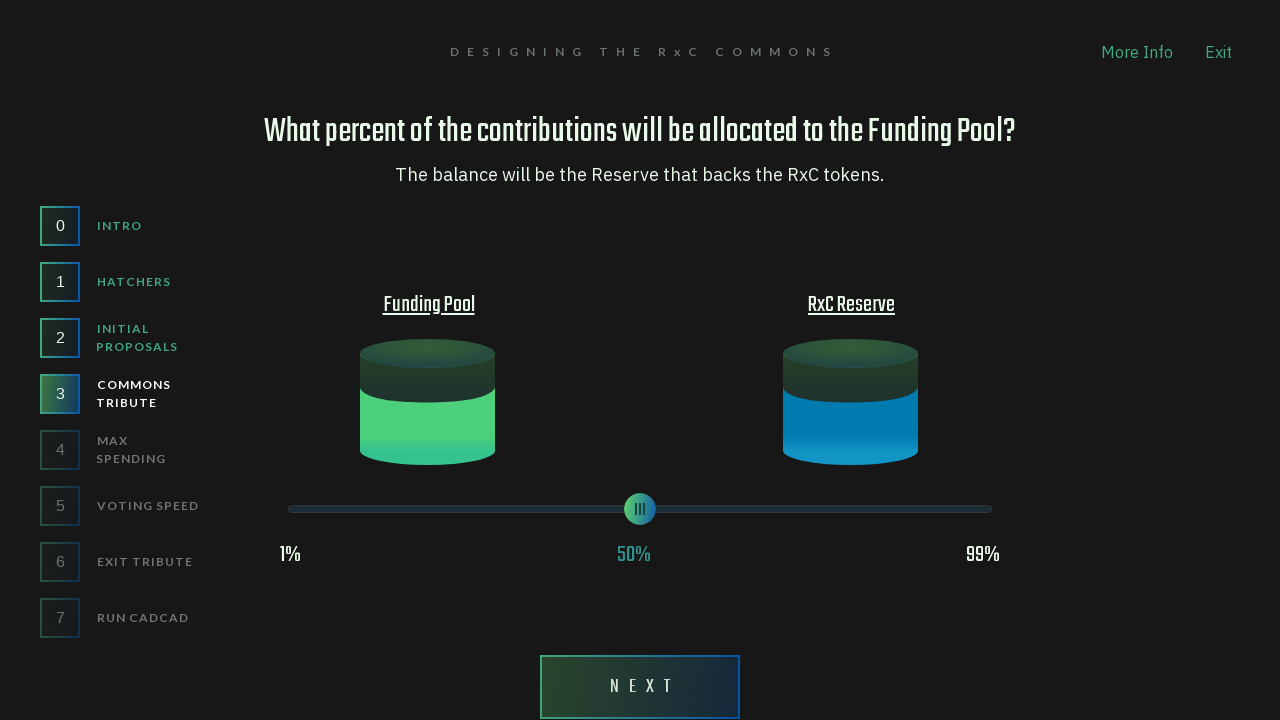

Adjusted common tribute slider to the right (5 increments) on xpath=/html/body/div/main/div/div[2]/div[2]/div[2]/input
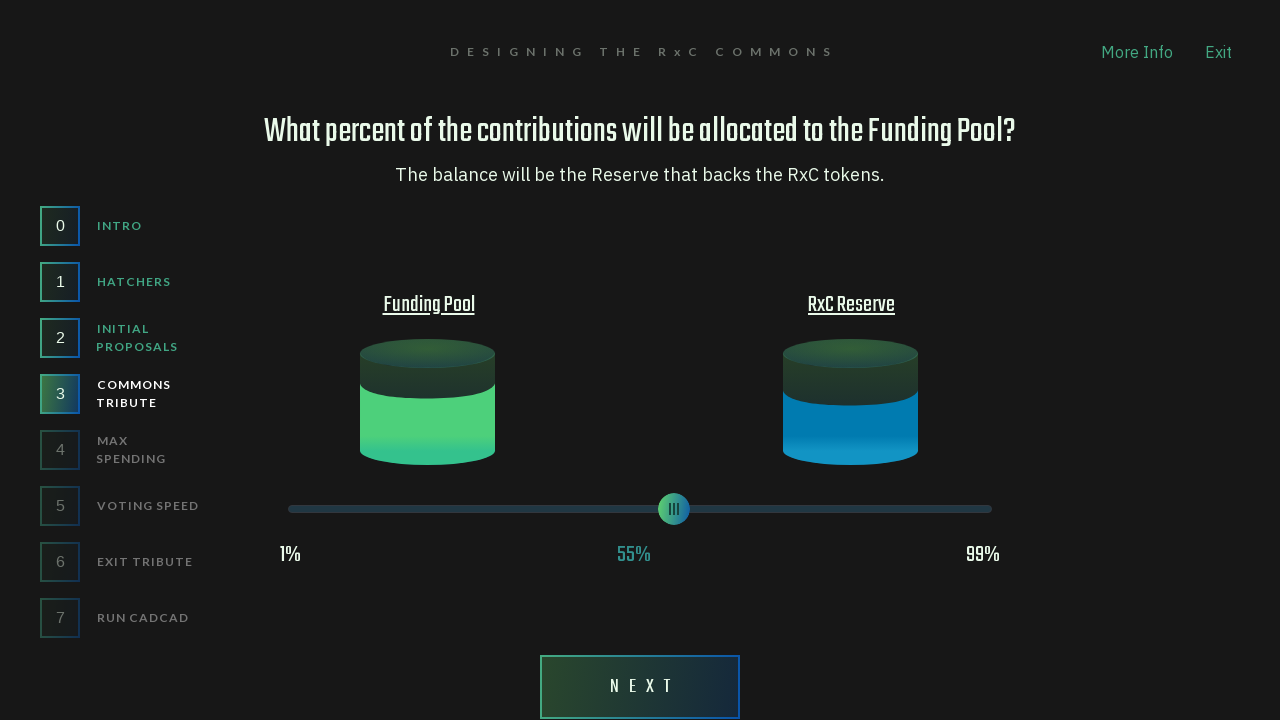

Clicked NEXT after adjusting tribute parameter at (640, 687) on xpath=/html/body/div/main/div/button
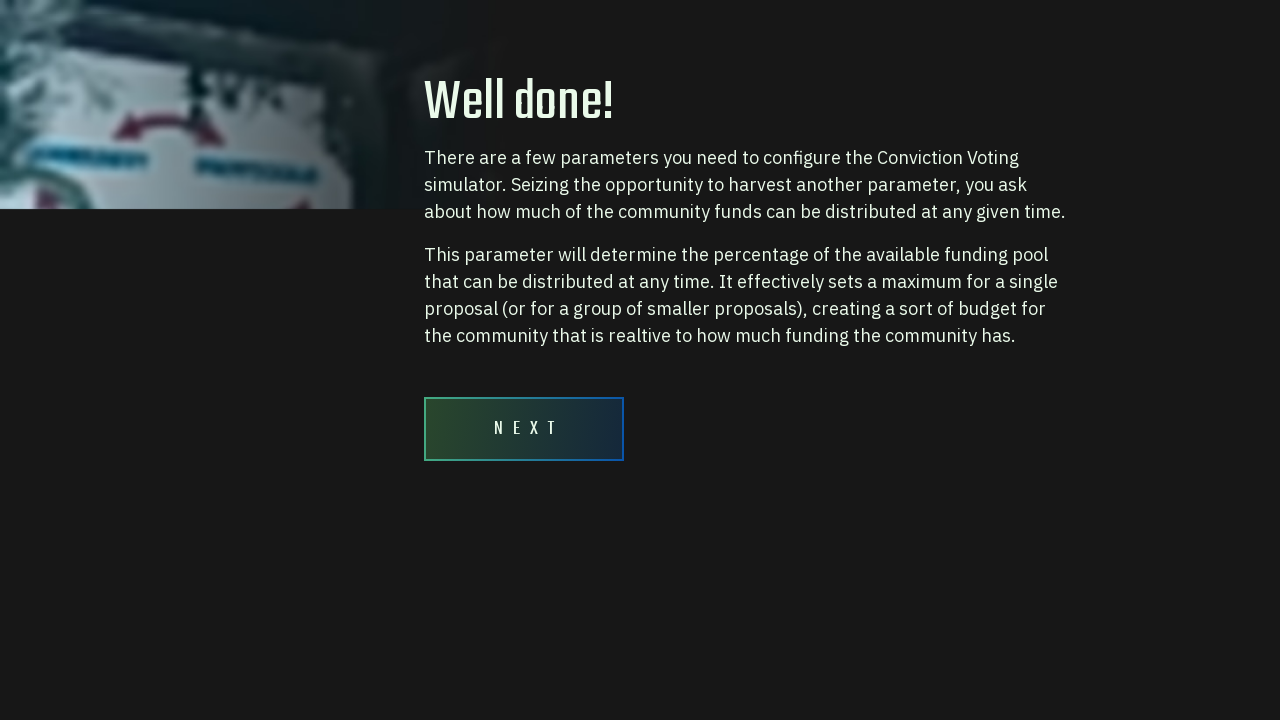

Clicked NEXT on 'Well done!' confirmation screen at (524, 429) on xpath=/html/body/div/main/div/div/button
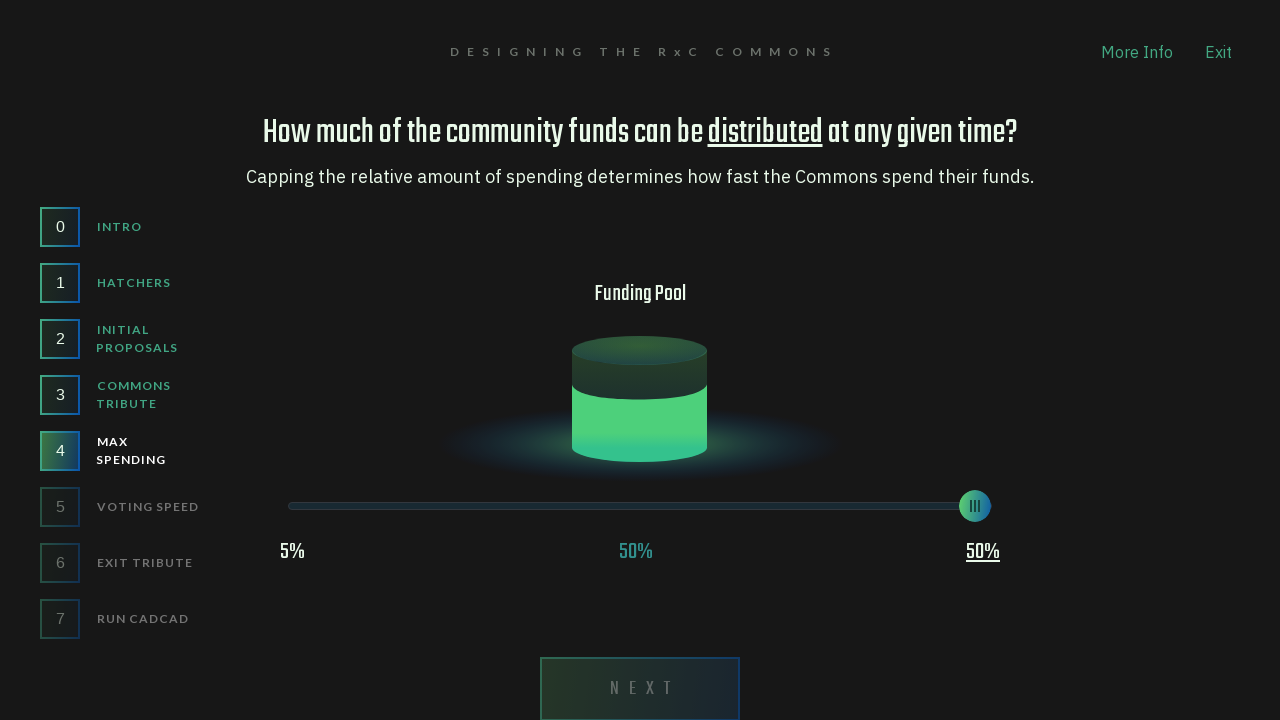

Clicked max spending slider to focus at (640, 506) on xpath=/html/body/div/main/div/div[3]/div[2]/div[2]/input
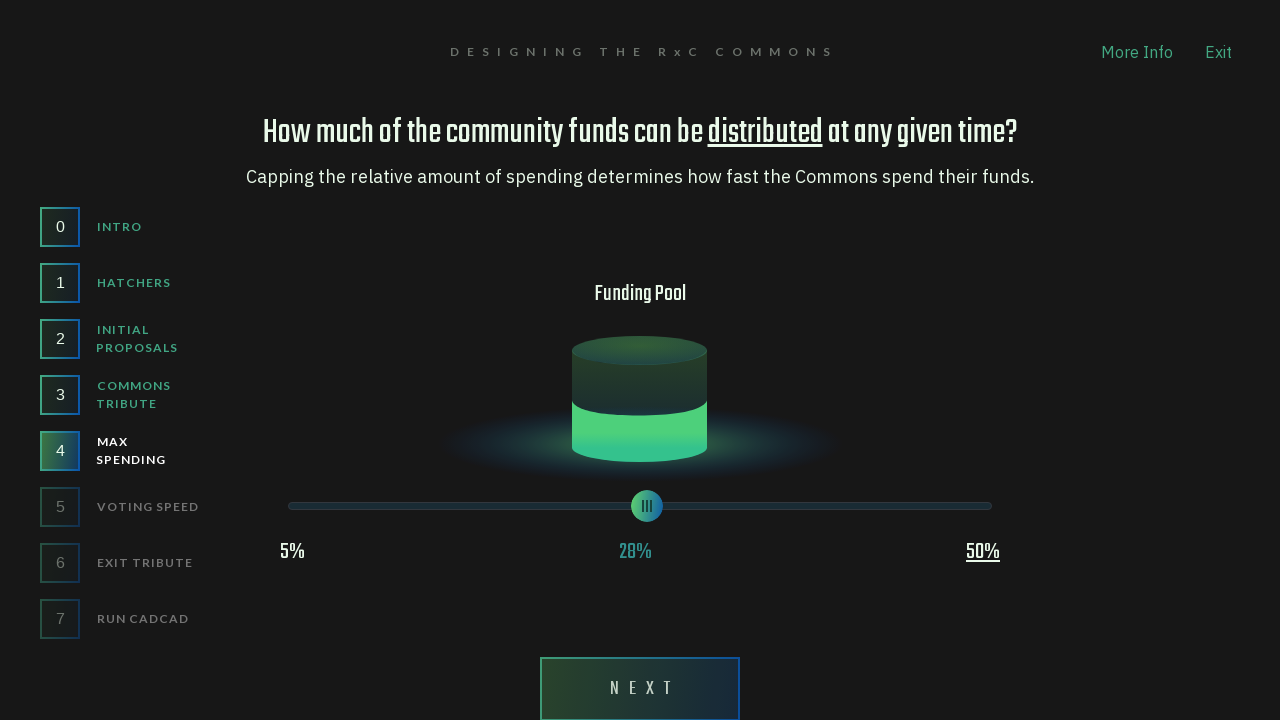

Adjusted max spending slider to the right (3 increments) on xpath=/html/body/div/main/div/div[3]/div[2]/div[2]/input
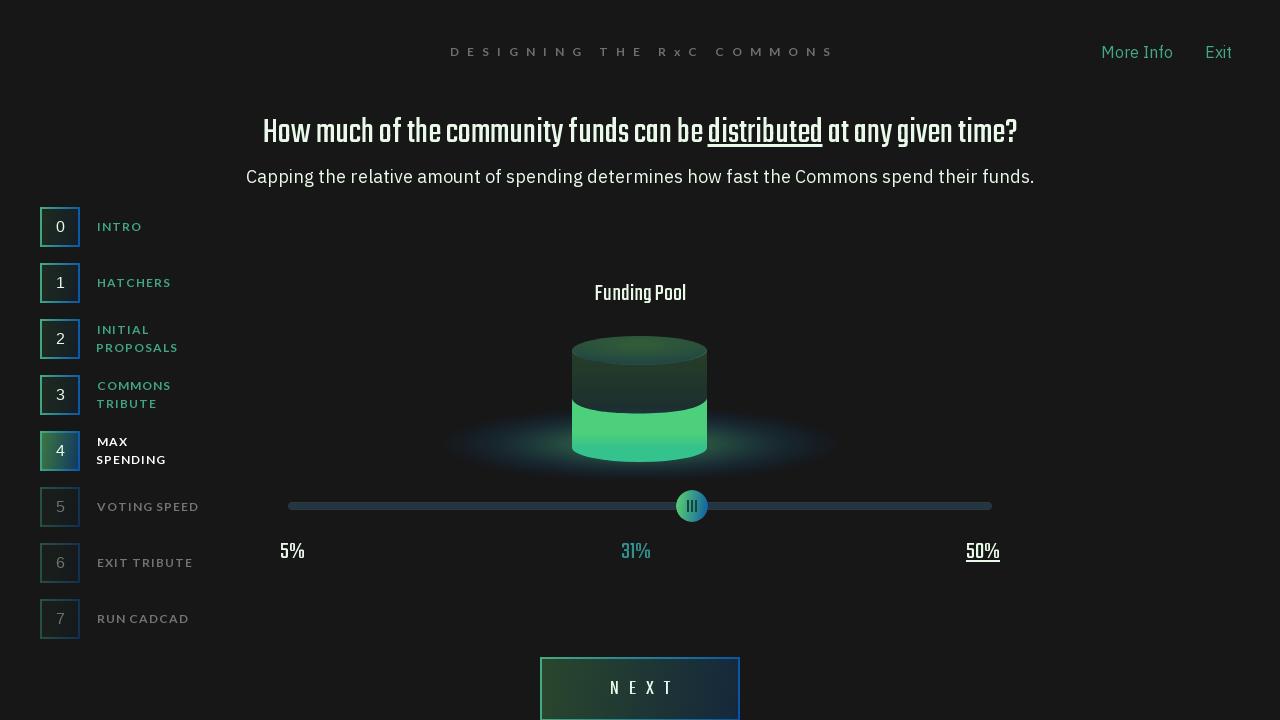

Clicked NEXT after adjusting spending limit parameter at (640, 688) on xpath=/html/body/div/main/div/button
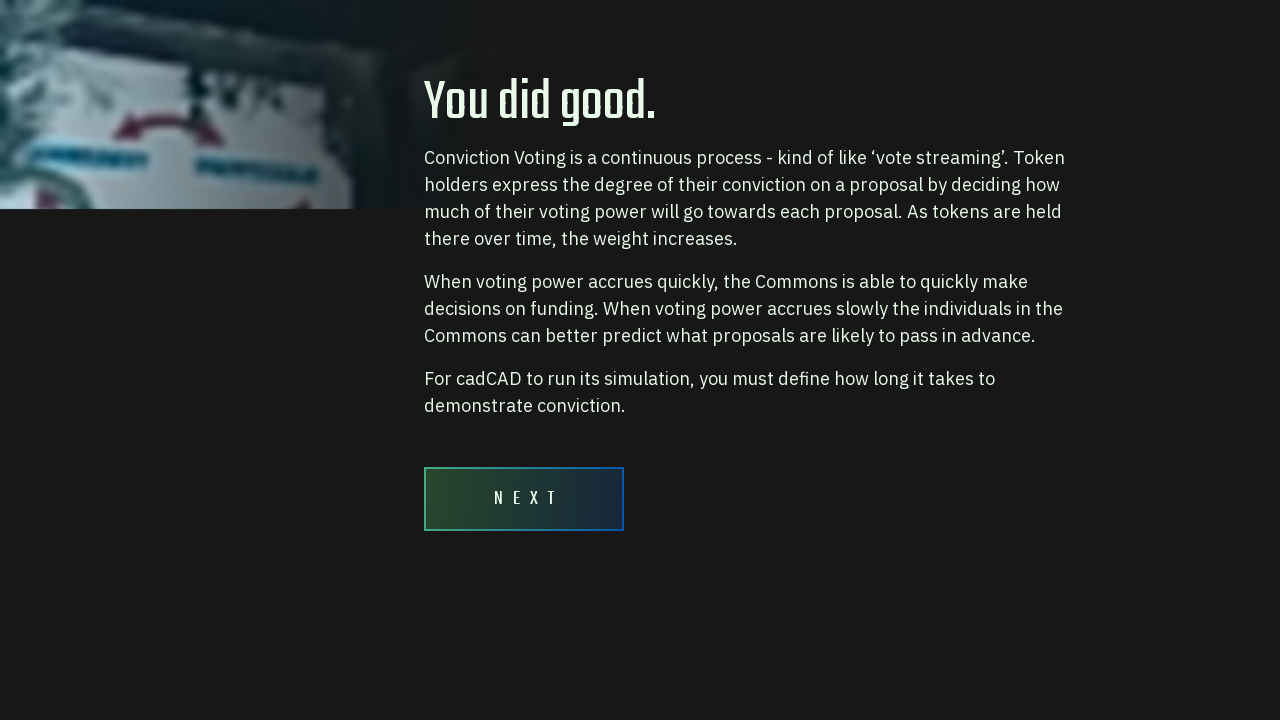

Clicked NEXT on 'You did good.' confirmation screen at (524, 499) on xpath=/html/body/div/main/div/div/button
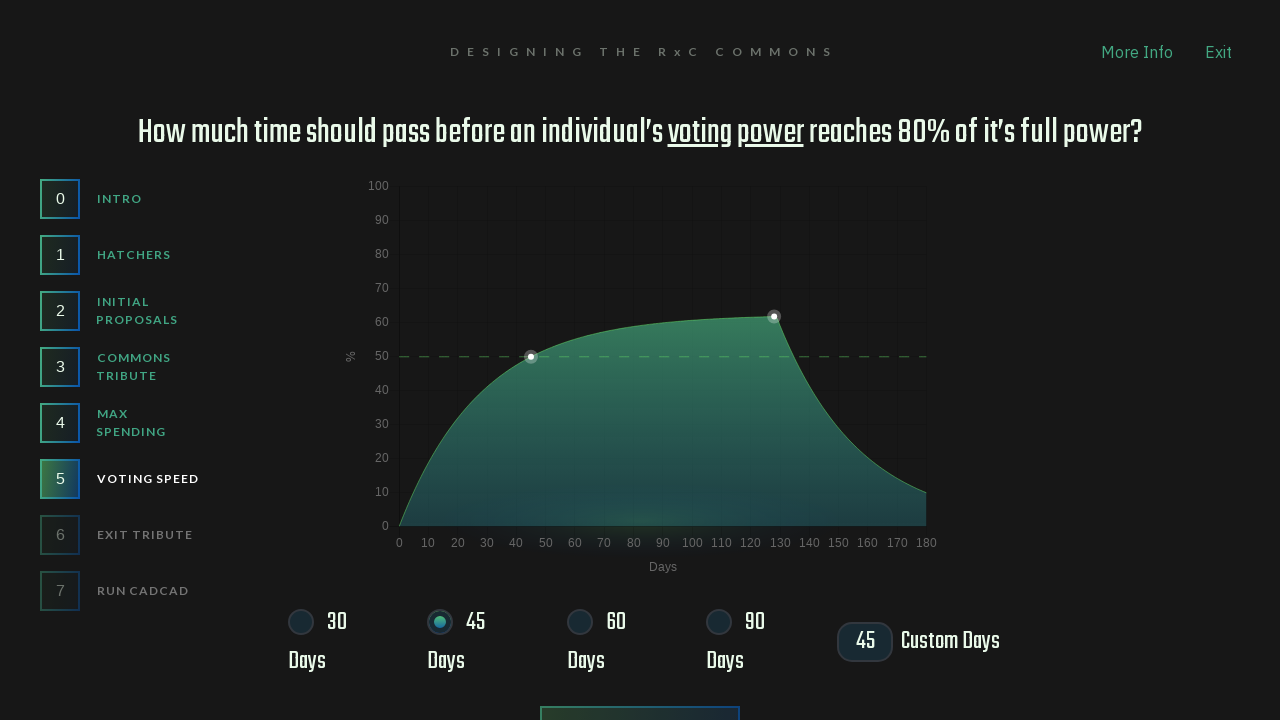

Cleared custom days input field on xpath=/html/body/div/main/div/div[3]/div[2]/div[2]/label[5]/input
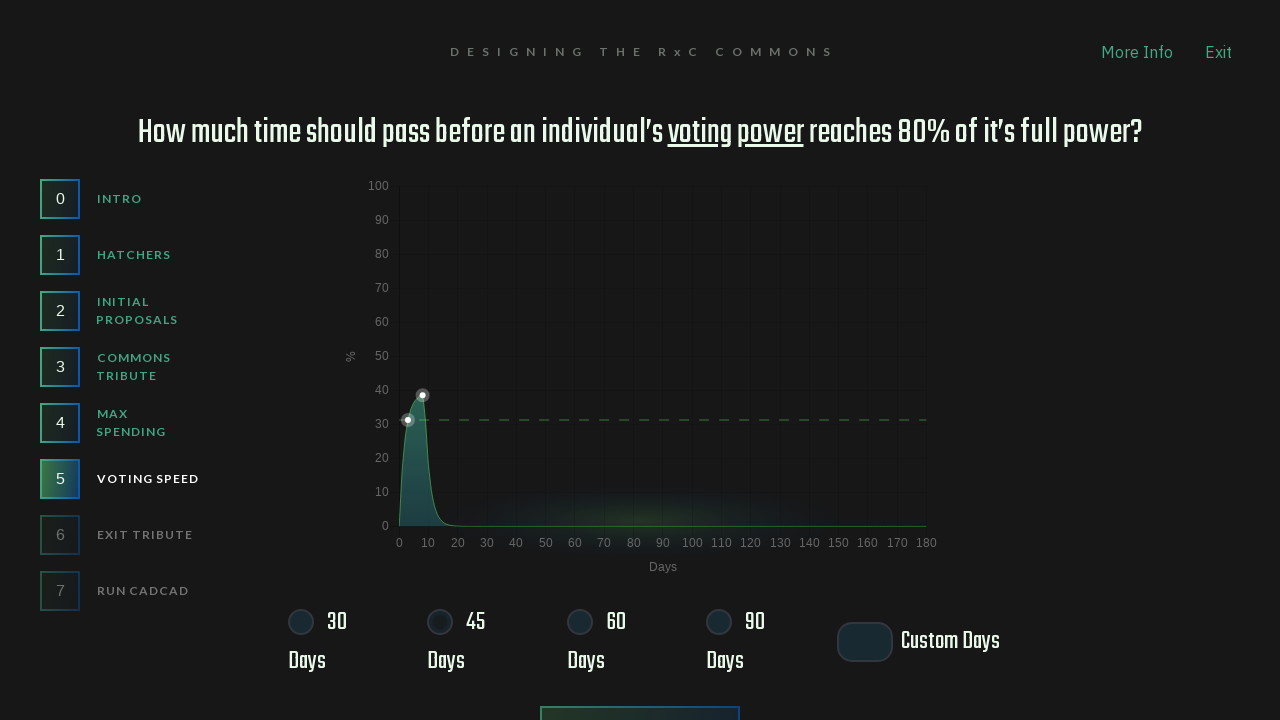

Entered custom voting days value: 85 on xpath=/html/body/div/main/div/div[3]/div[2]/div[2]/label[5]/input
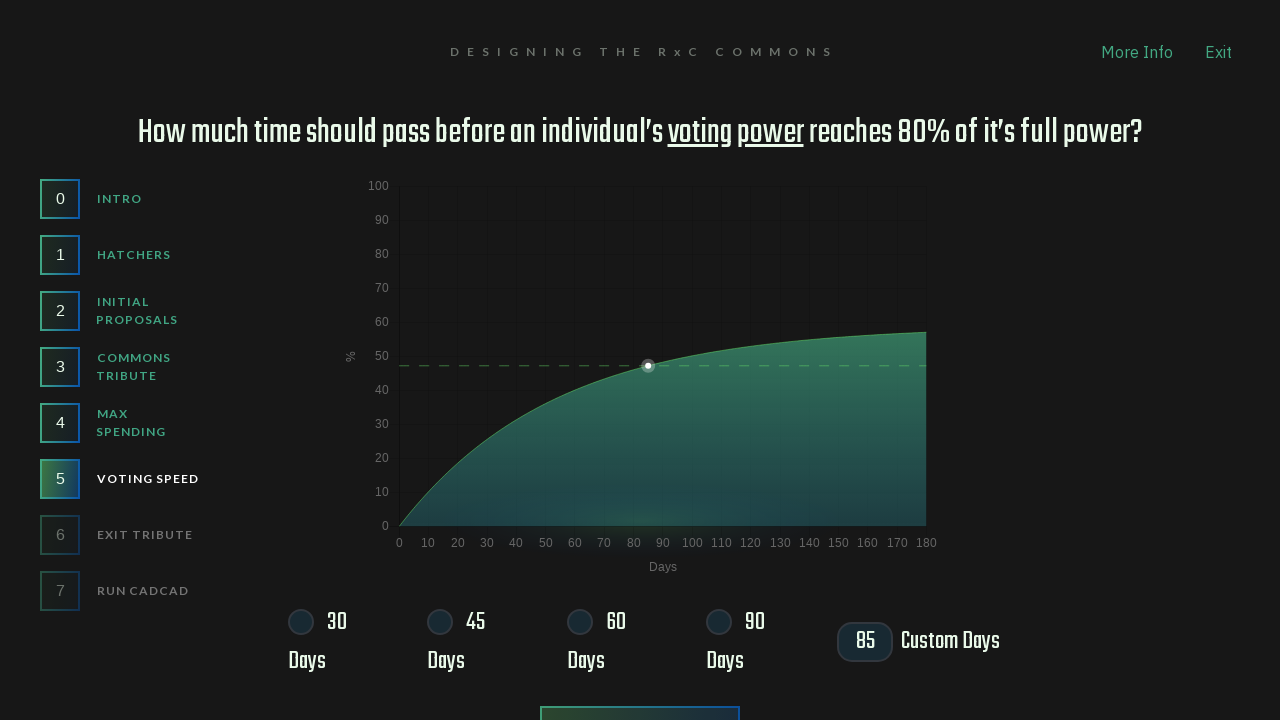

Clicked NEXT after setting voting days parameter at (640, 688) on xpath=/html/body/div/main/div/button
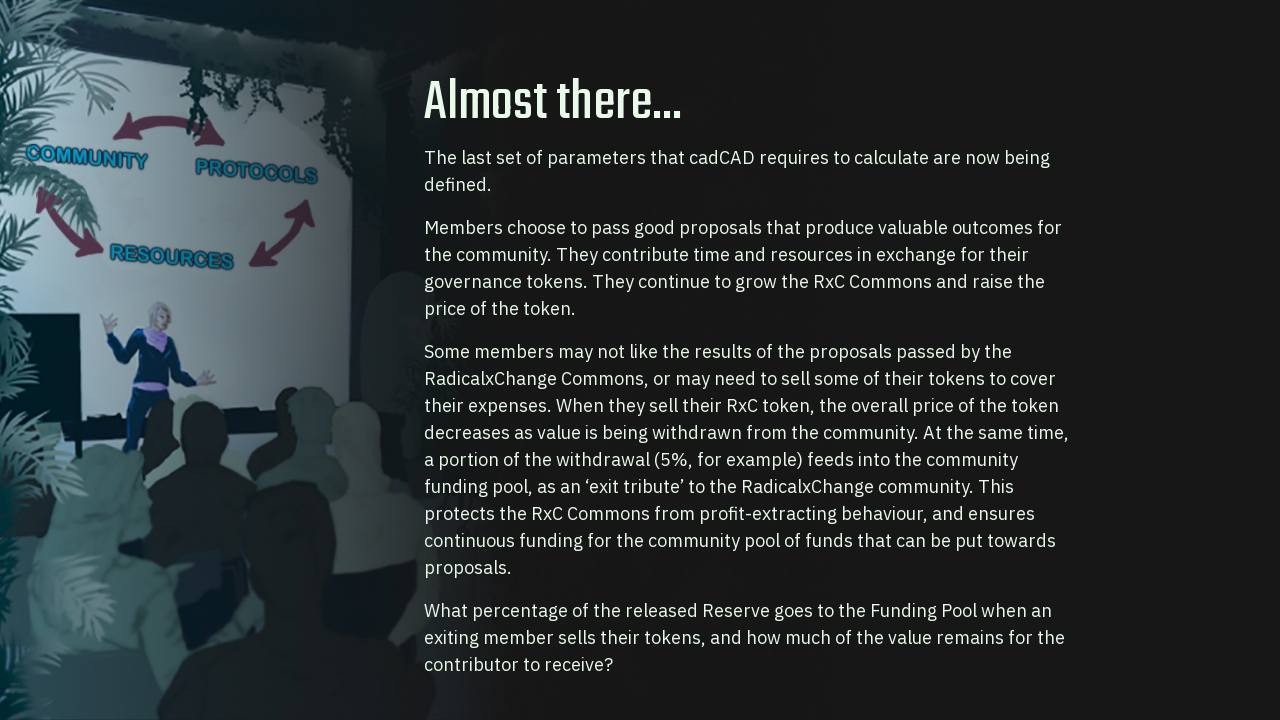

Clicked NEXT on 'Almost there...' confirmation screen at (524, 576) on xpath=/html/body/div/main/div/div/button
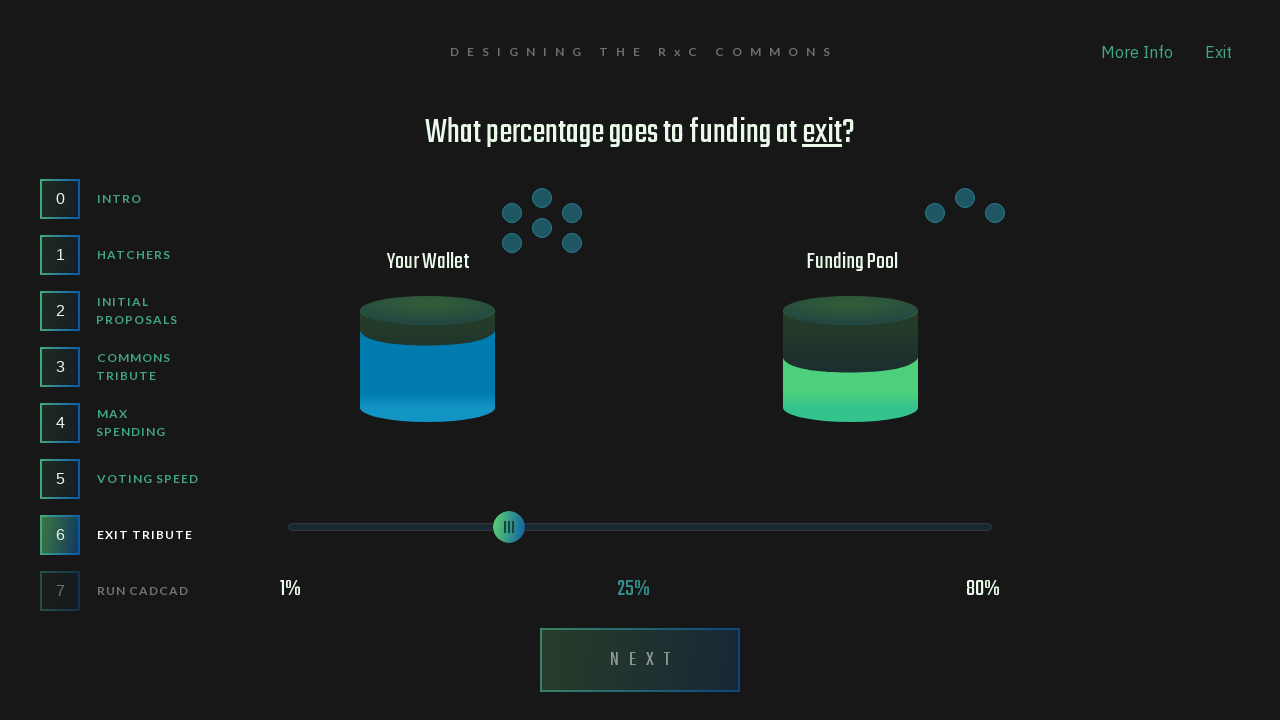

Clicked exit tribute slider to focus at (640, 527) on xpath=/html/body/div/main/div/div[3]/div[2]/input
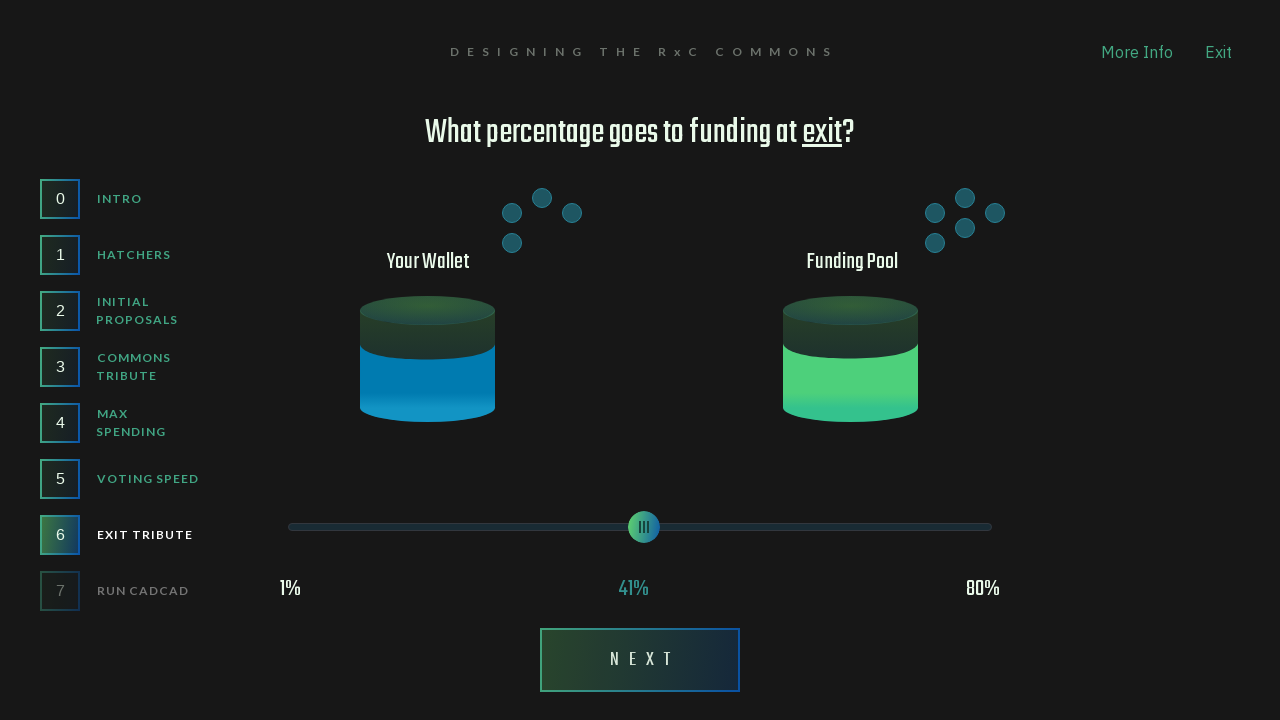

Adjusted exit tribute slider to the right (10 increments) on xpath=/html/body/div/main/div/div[3]/div[2]/input
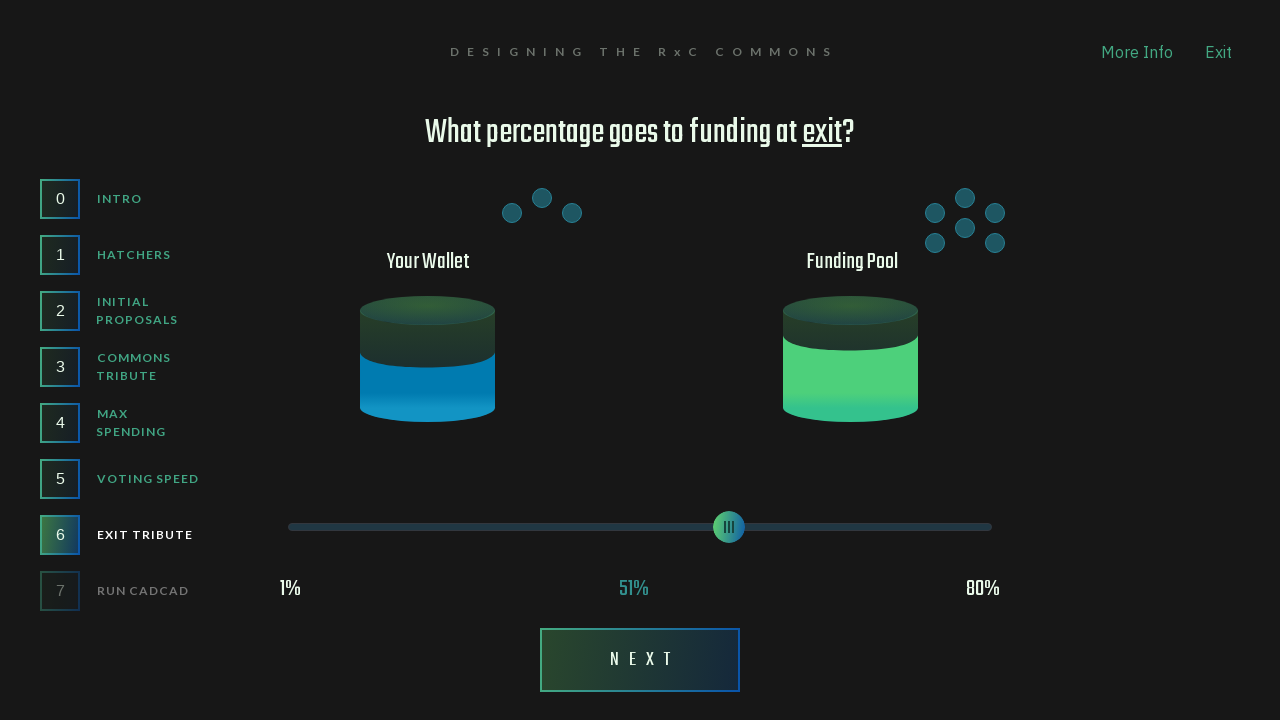

Clicked NEXT after adjusting exit tribute parameter at (640, 660) on xpath=/html/body/div/main/div/button
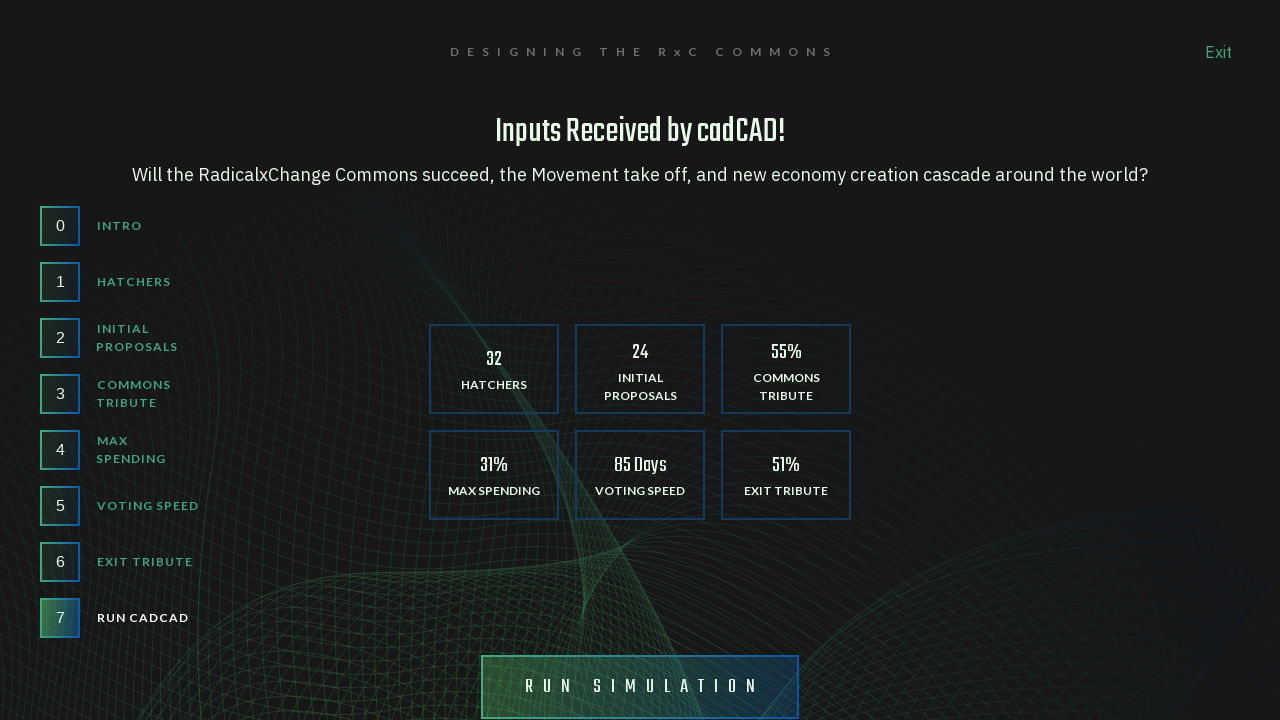

Clicked 'RUN SIMULATION' button to start simulation at (640, 687) on xpath=/html/body/div/main/div/button
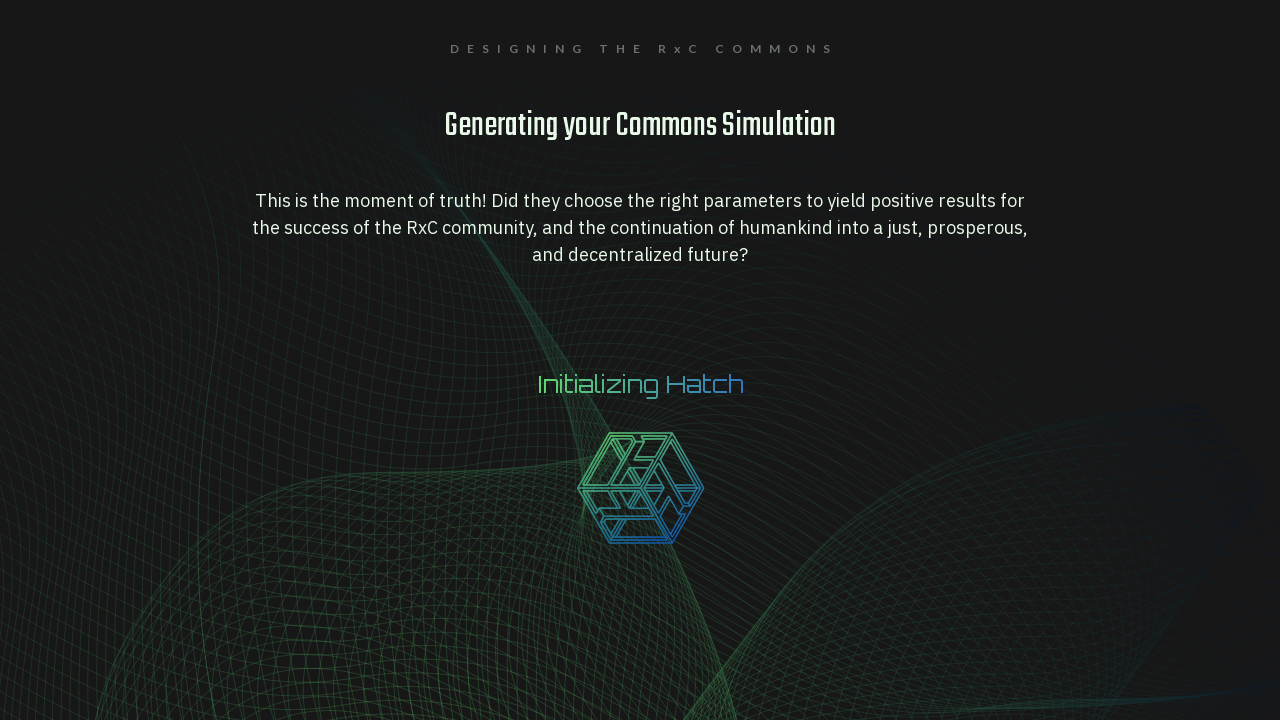

Simulation completed and results page loaded
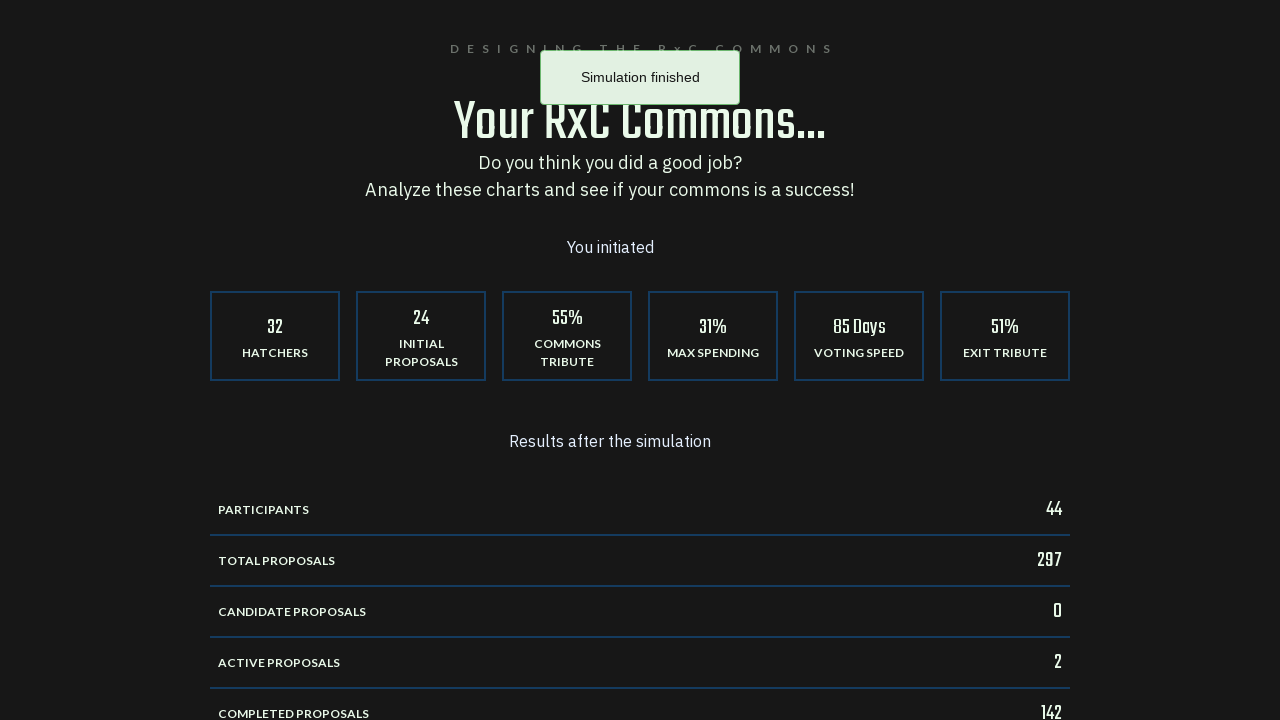

Clicked 'SEE YOUR FUTURE' button to view final score at (772, 624) on xpath=/html/body/div/main/div/div[4]/button[2]
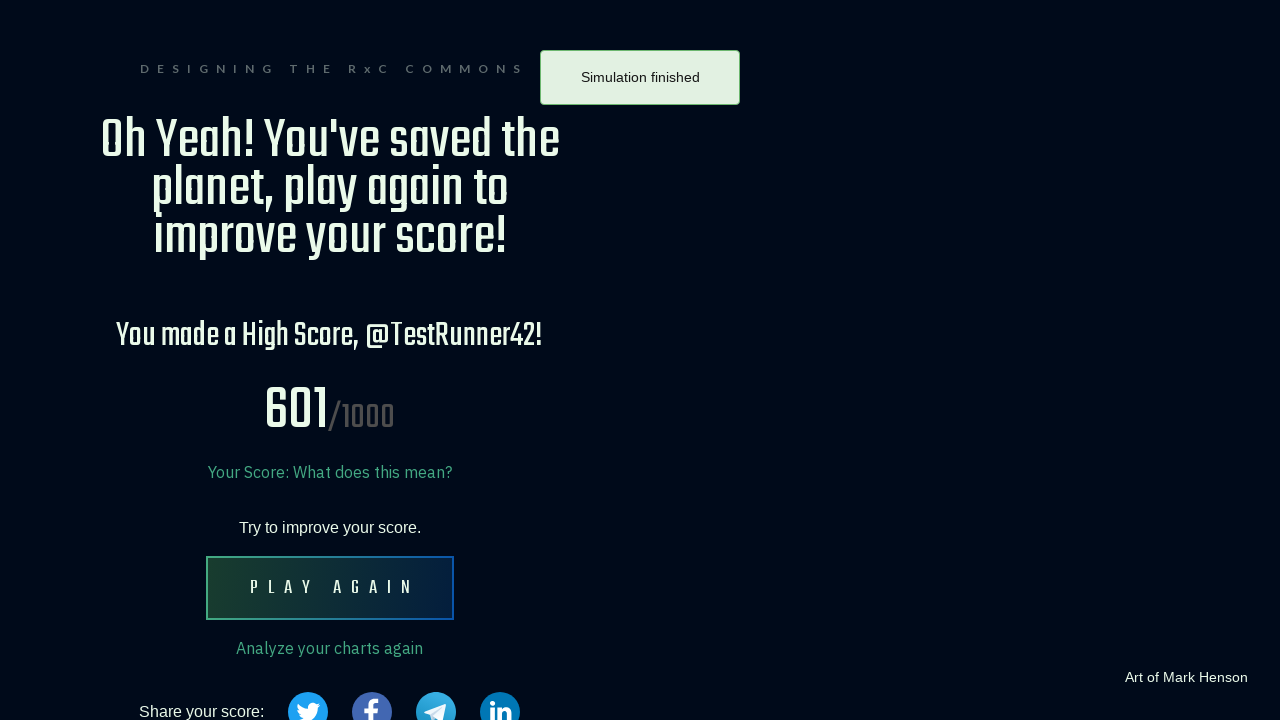

Final simulation score displayed on screen
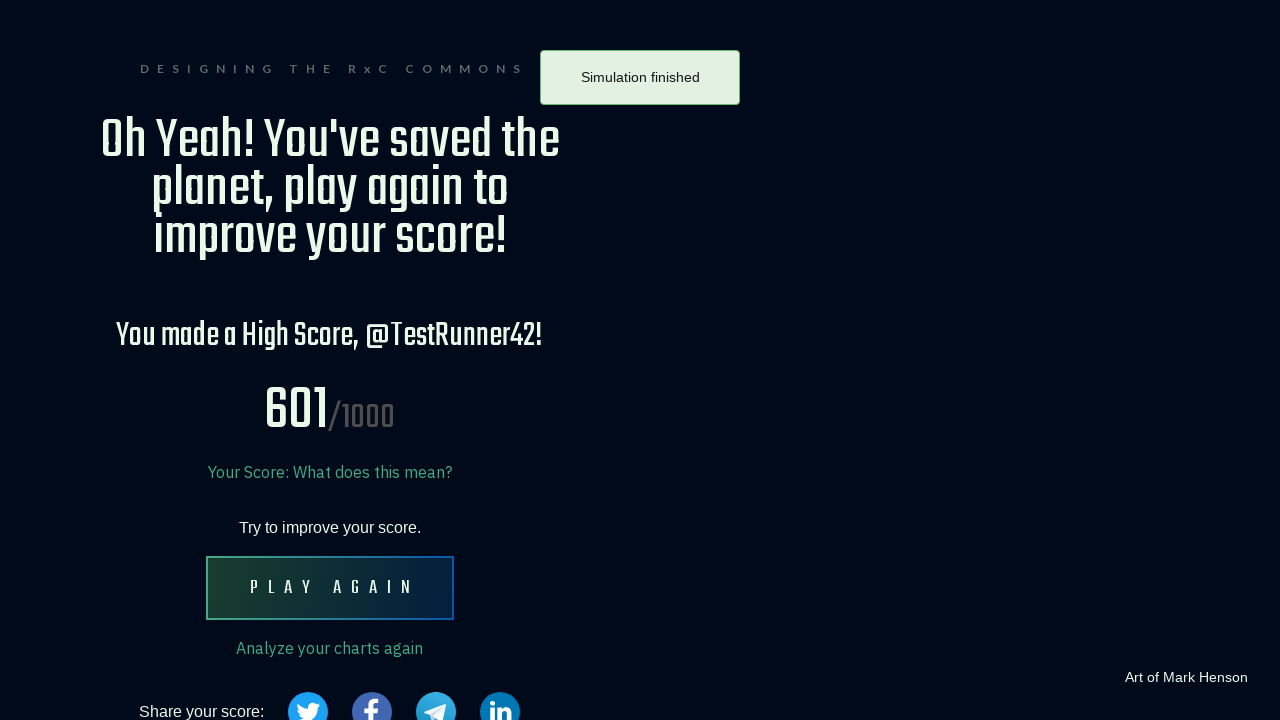

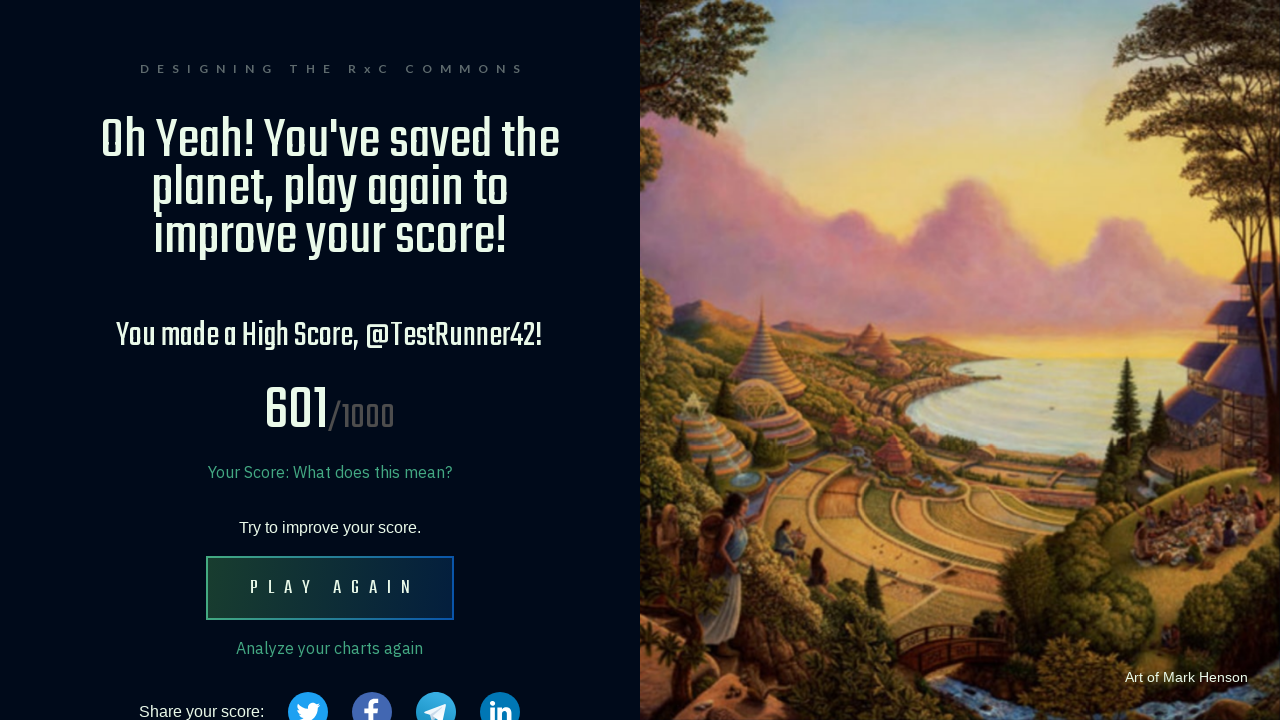